Navigates through a quotes website by clicking the "Next" pagination link to traverse through multiple pages of quotes content.

Starting URL: http://quotes.toscrape.com/

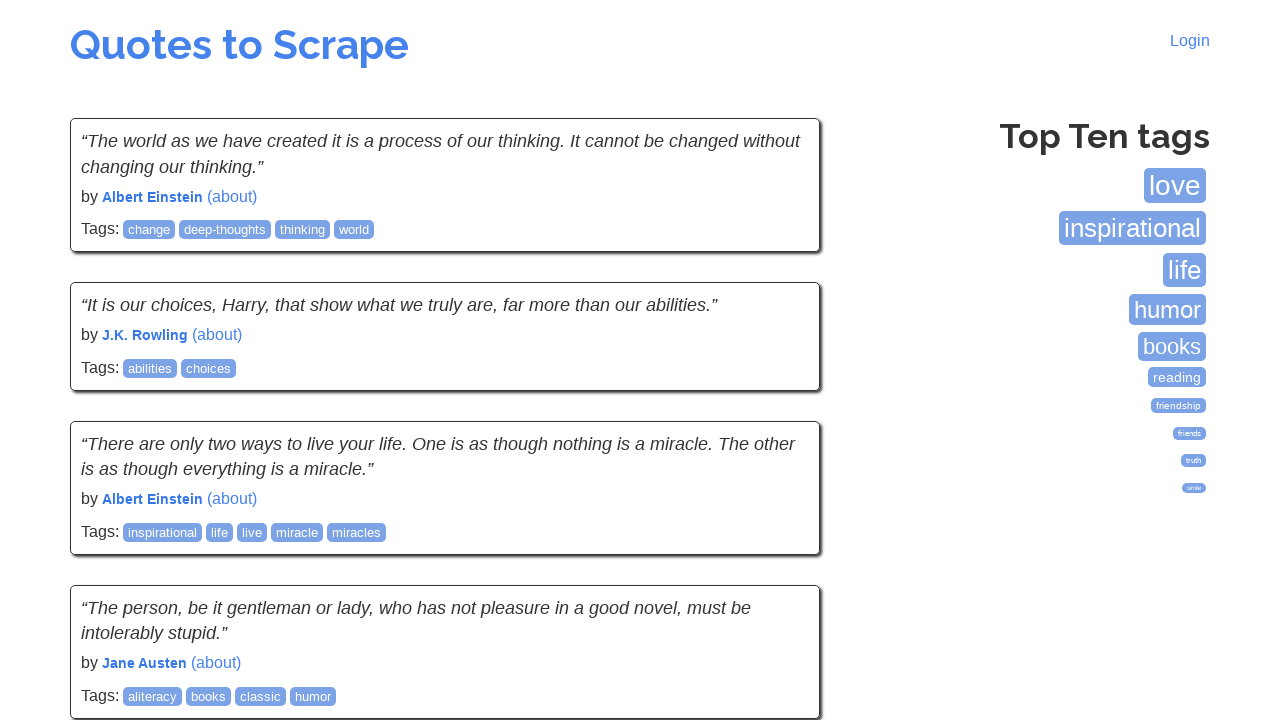

Waited for quotes page to load - span.text selector found
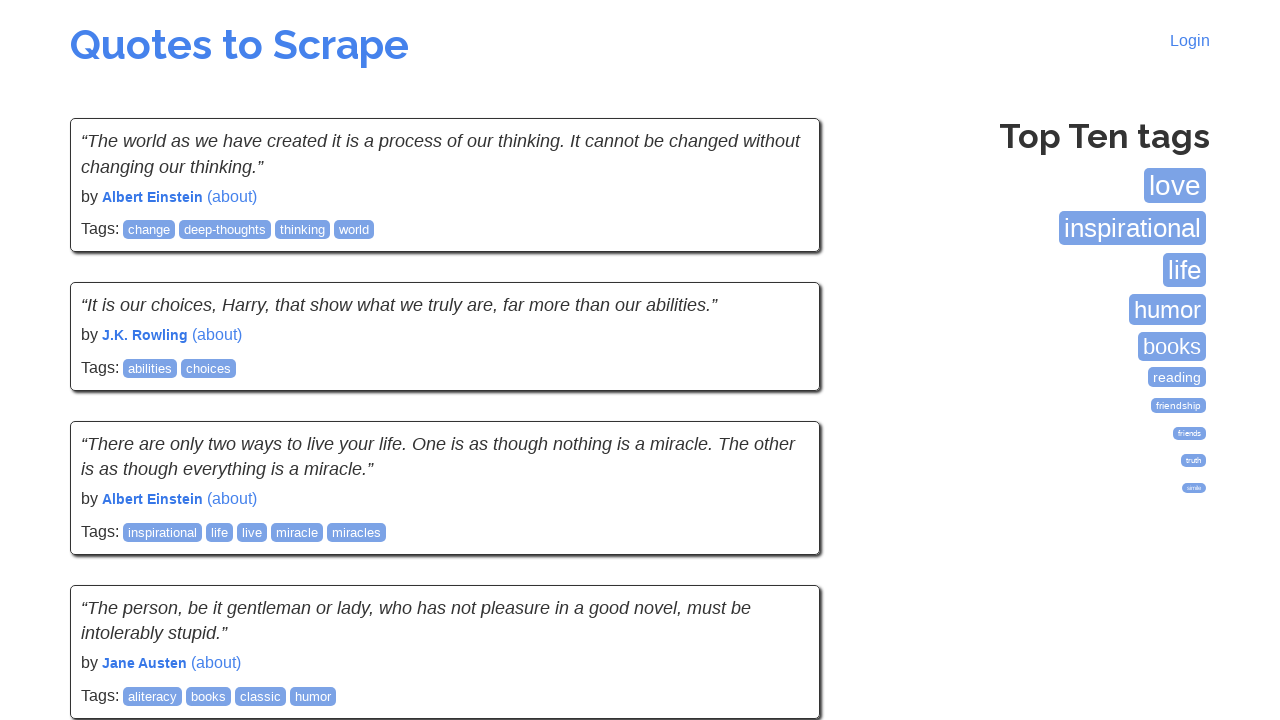

Waited for quotes to be visible on page 1
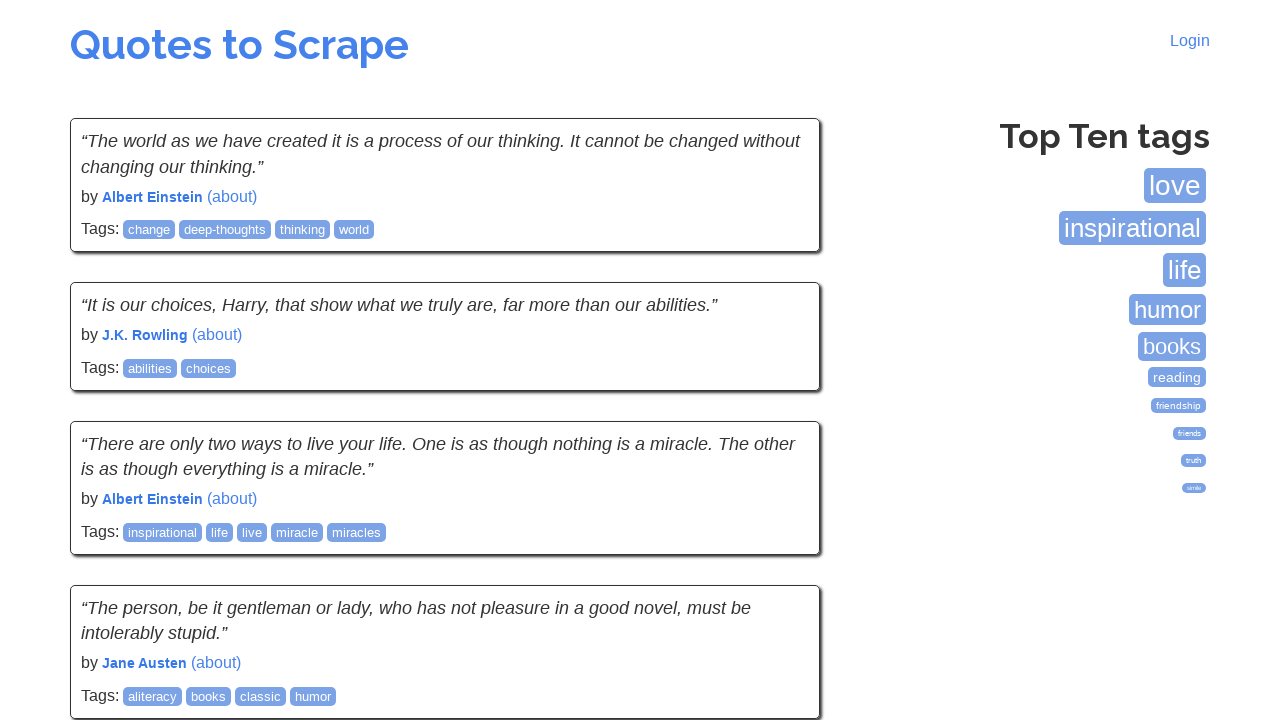

Clicked Next button to navigate from page 1 to page 2 at (778, 542) on a:has-text('Next')
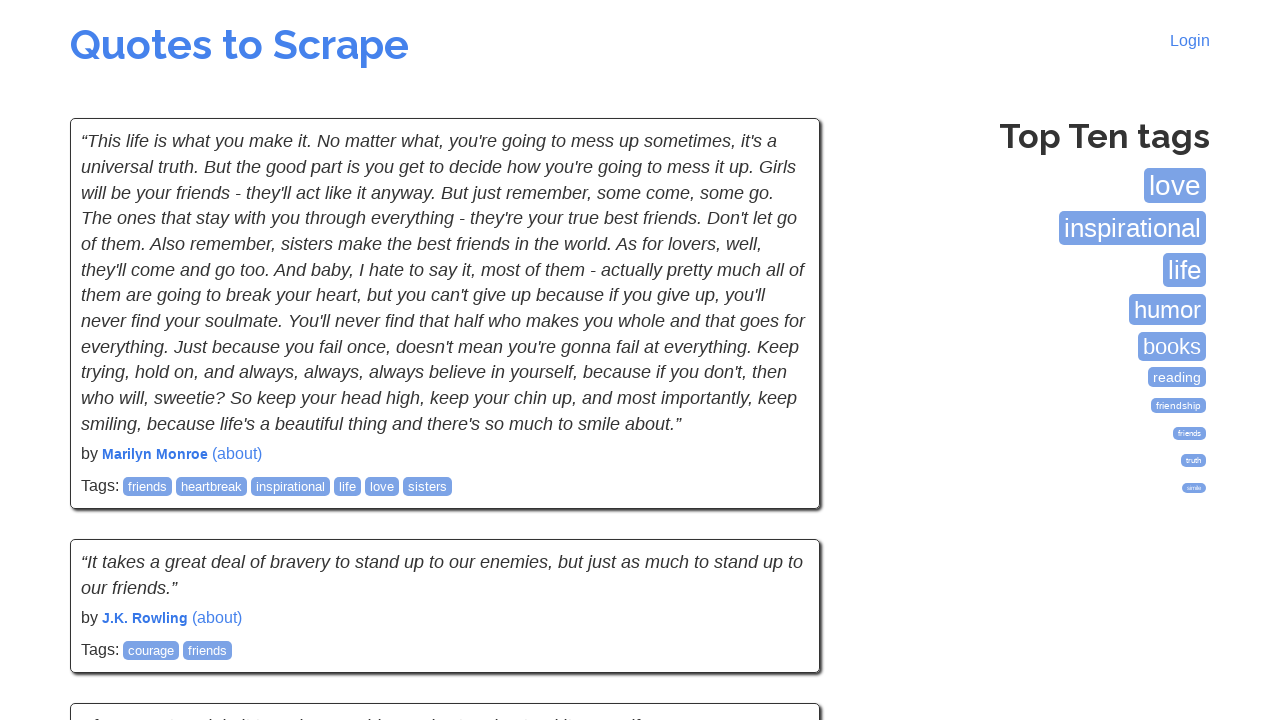

Waited for quotes to be visible on page 2
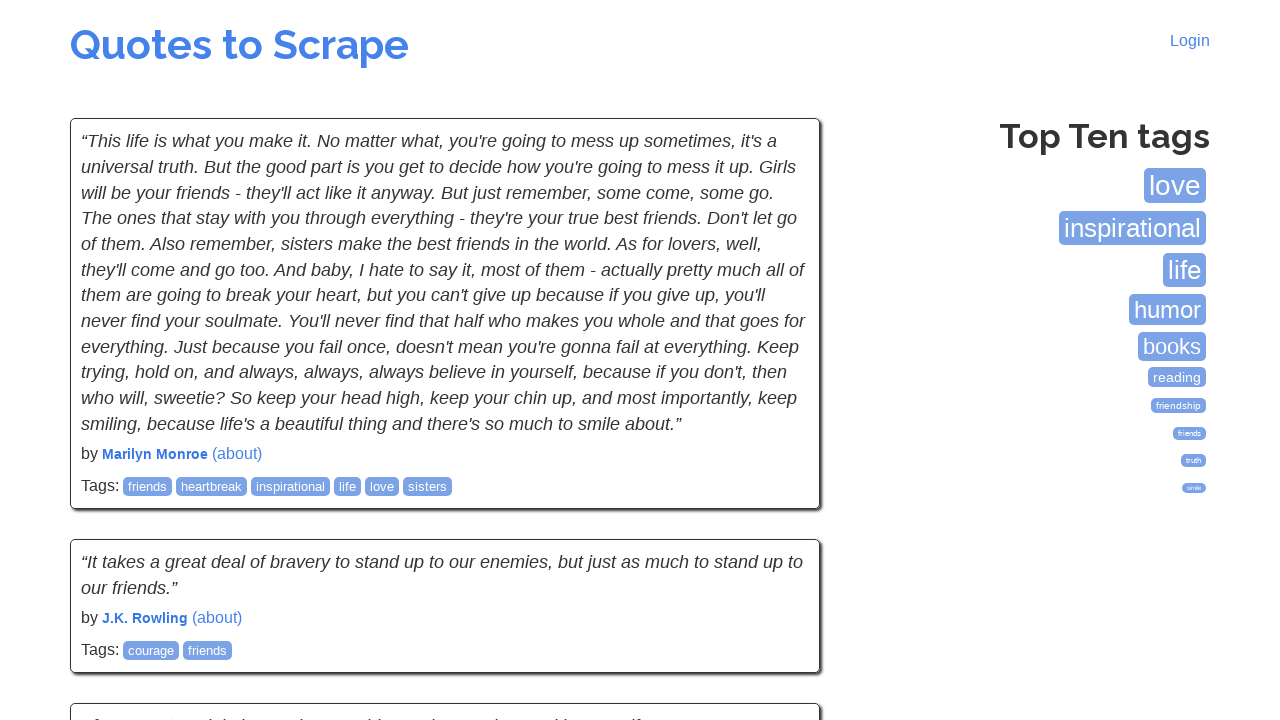

Clicked Next button to navigate from page 2 to page 3 at (778, 542) on a:has-text('Next')
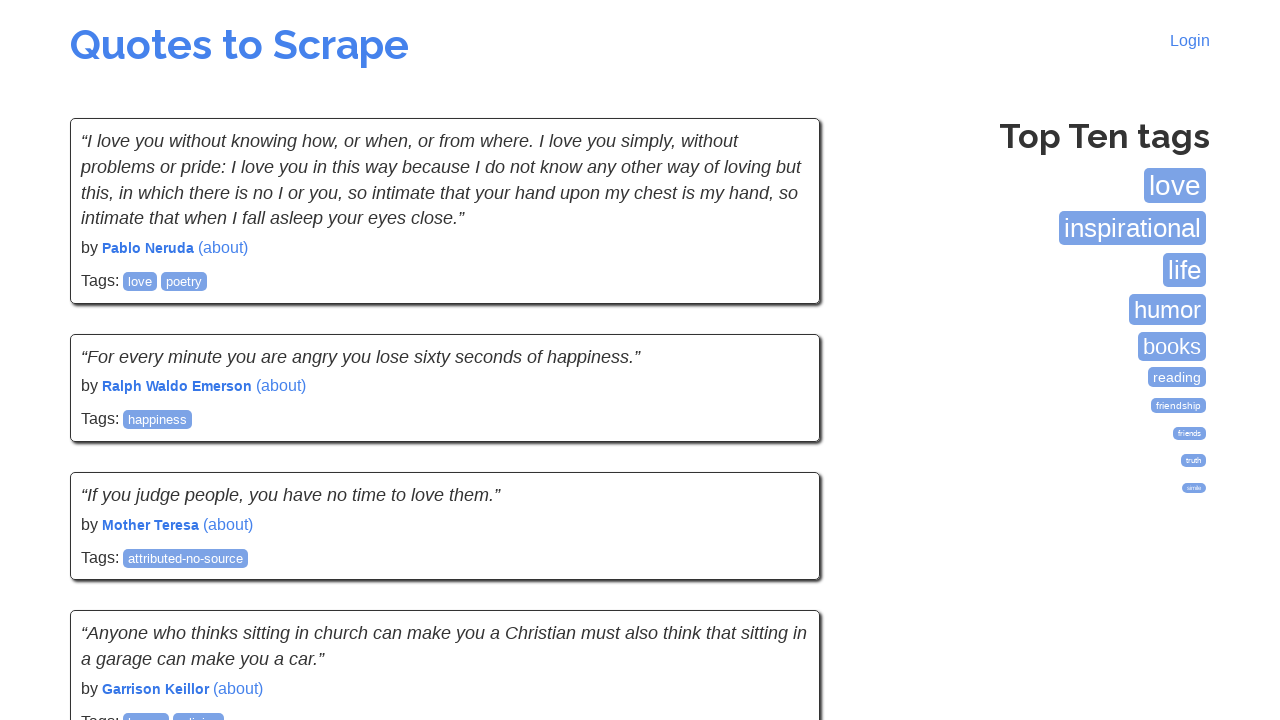

Waited for quotes to be visible on page 3
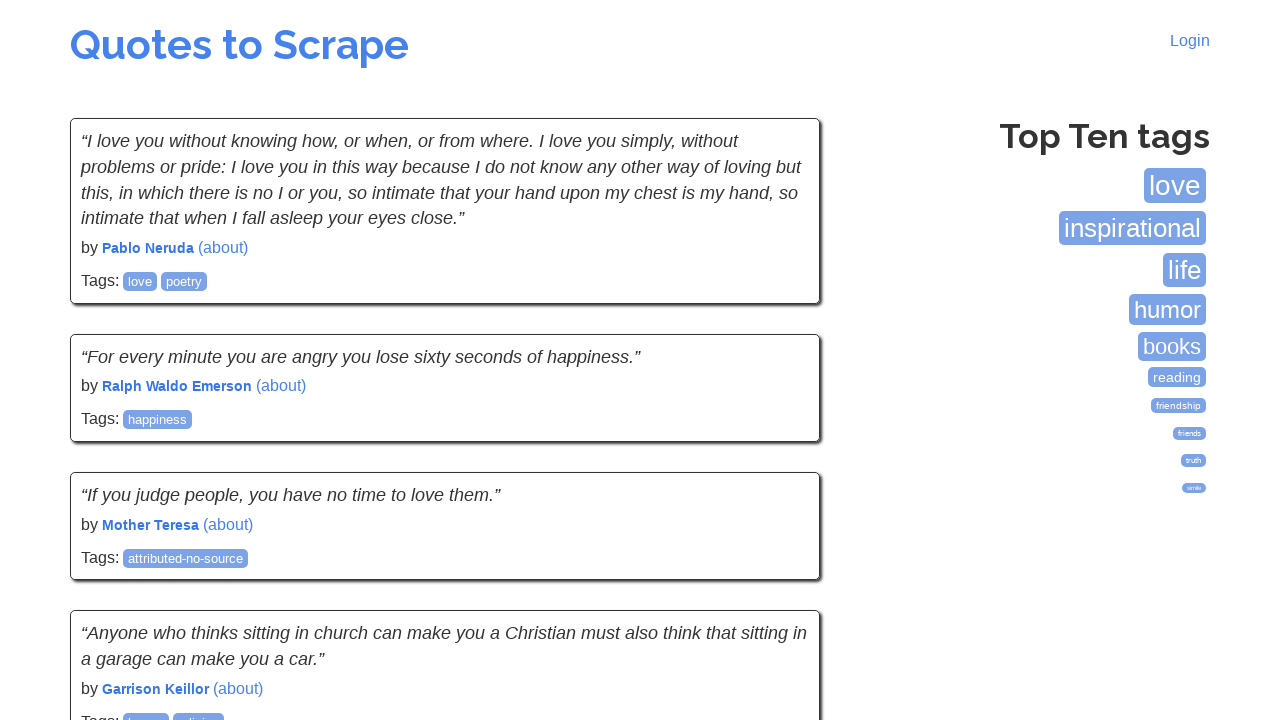

Clicked Next button to navigate from page 3 to page 4 at (778, 542) on a:has-text('Next')
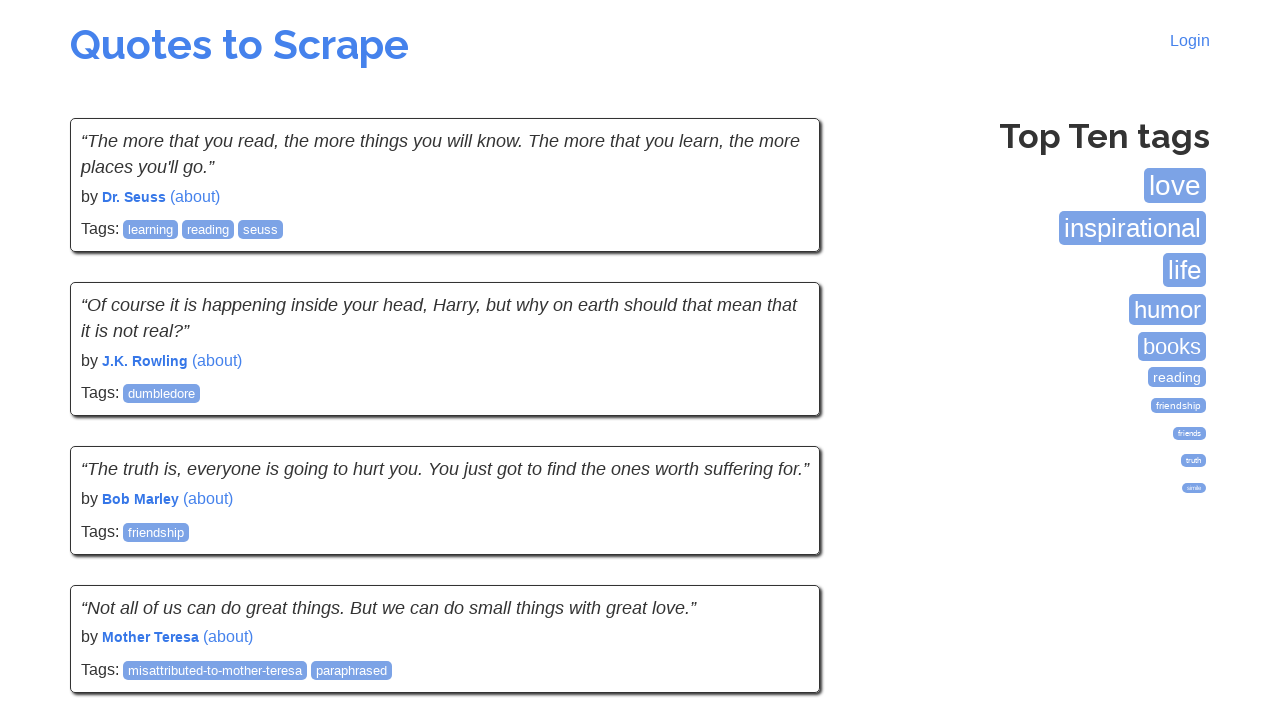

Waited for quotes to be visible on page 4
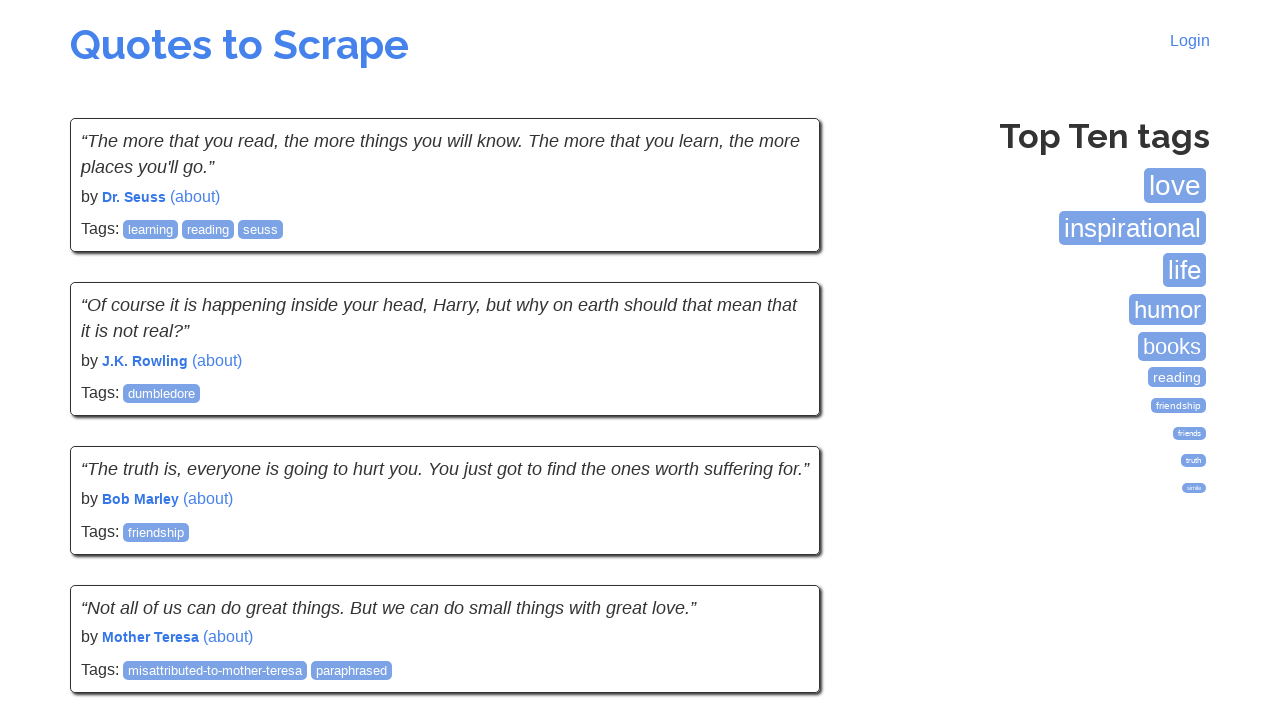

Clicked Next button to navigate from page 4 to page 5 at (778, 542) on a:has-text('Next')
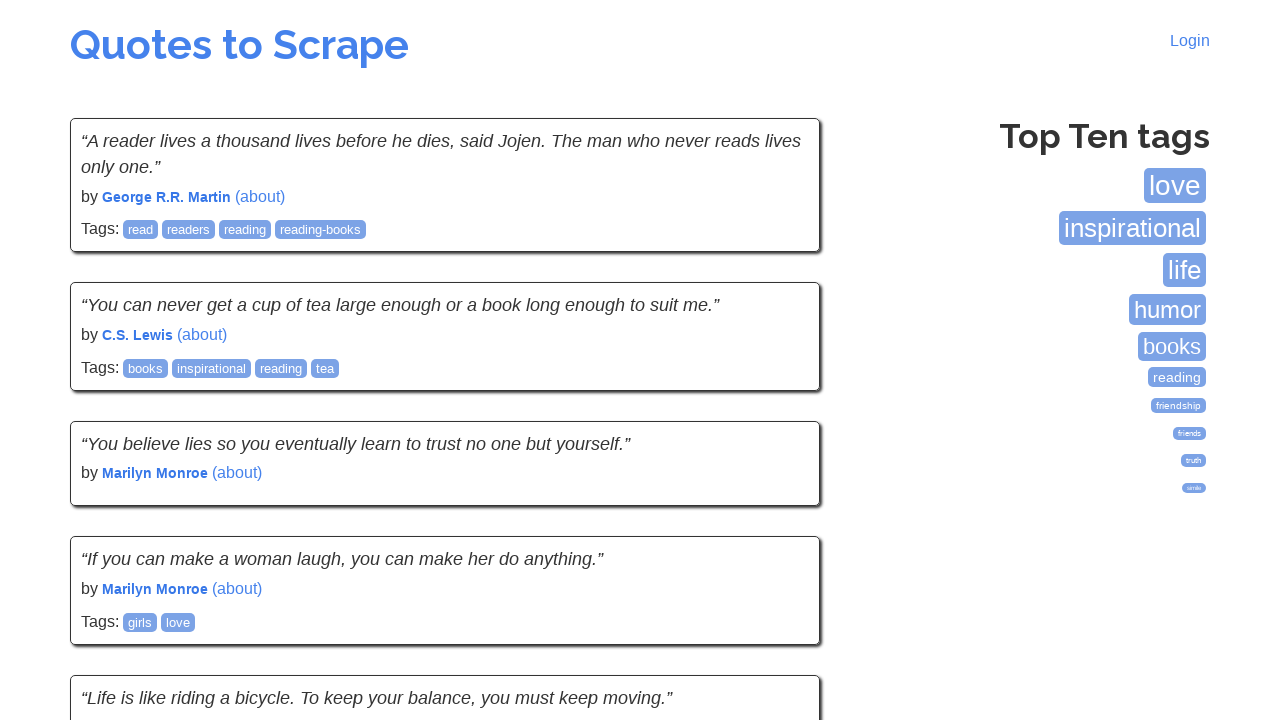

Waited for quotes to be visible on page 5
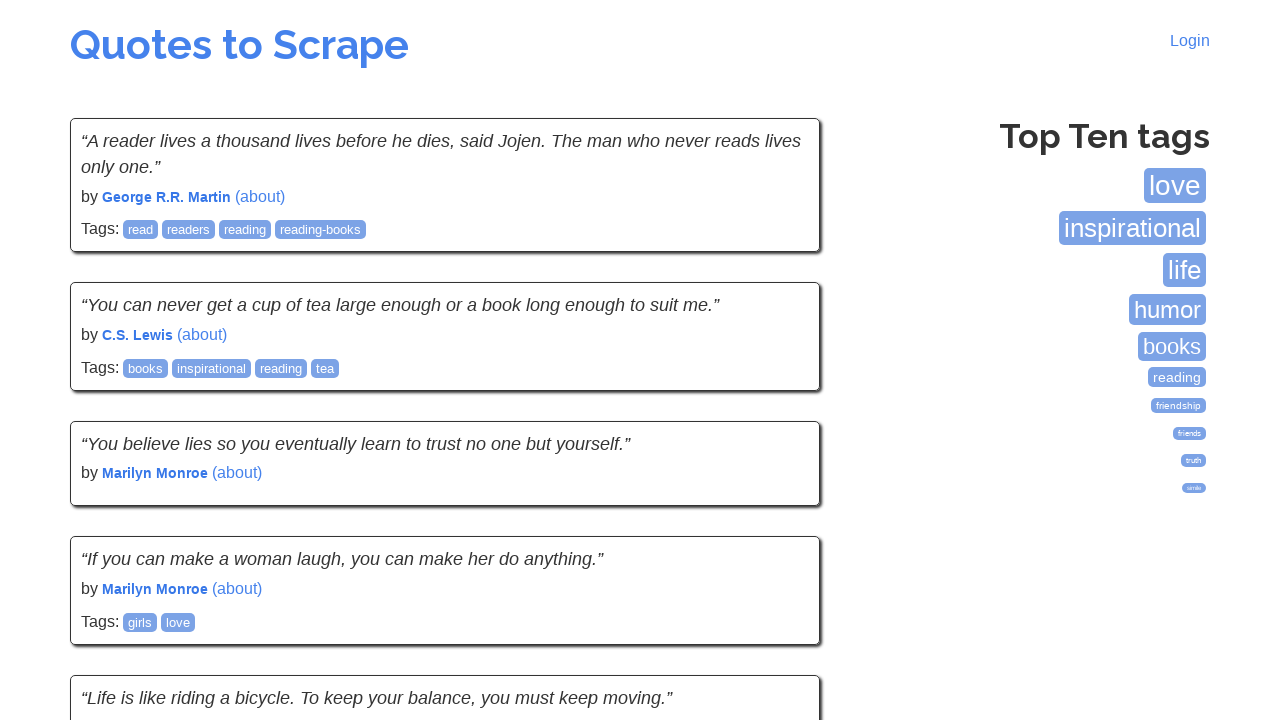

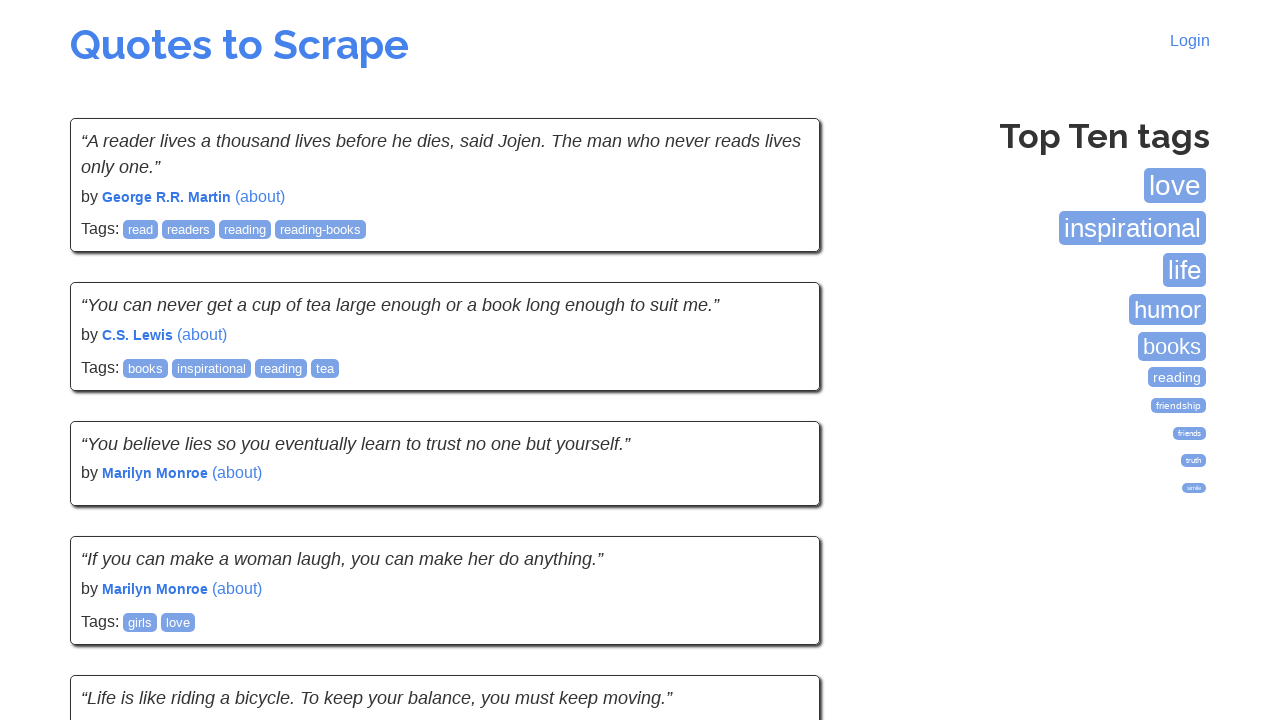